Tests Shopclues search functionality by entering a product keyword and clicking search button

Starting URL: https://www.shopclues.com/wholesale.html

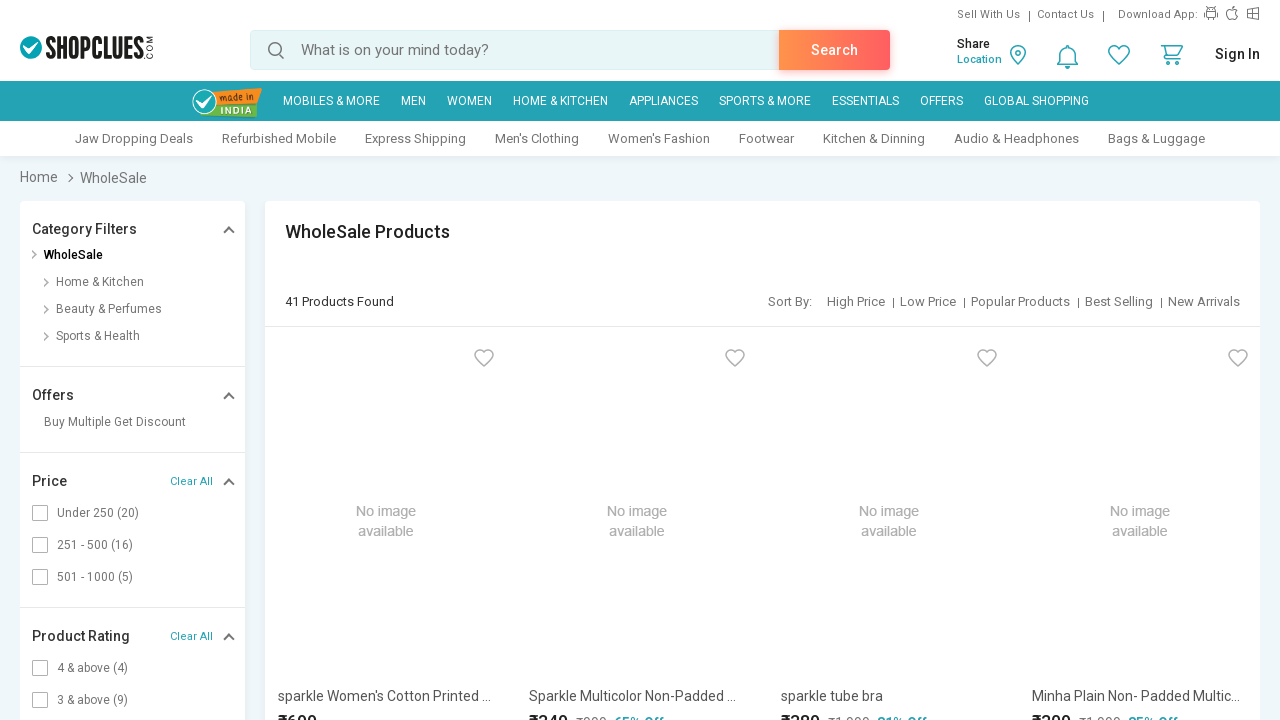

Filled search input with 'mobile' keyword on #autocomplete
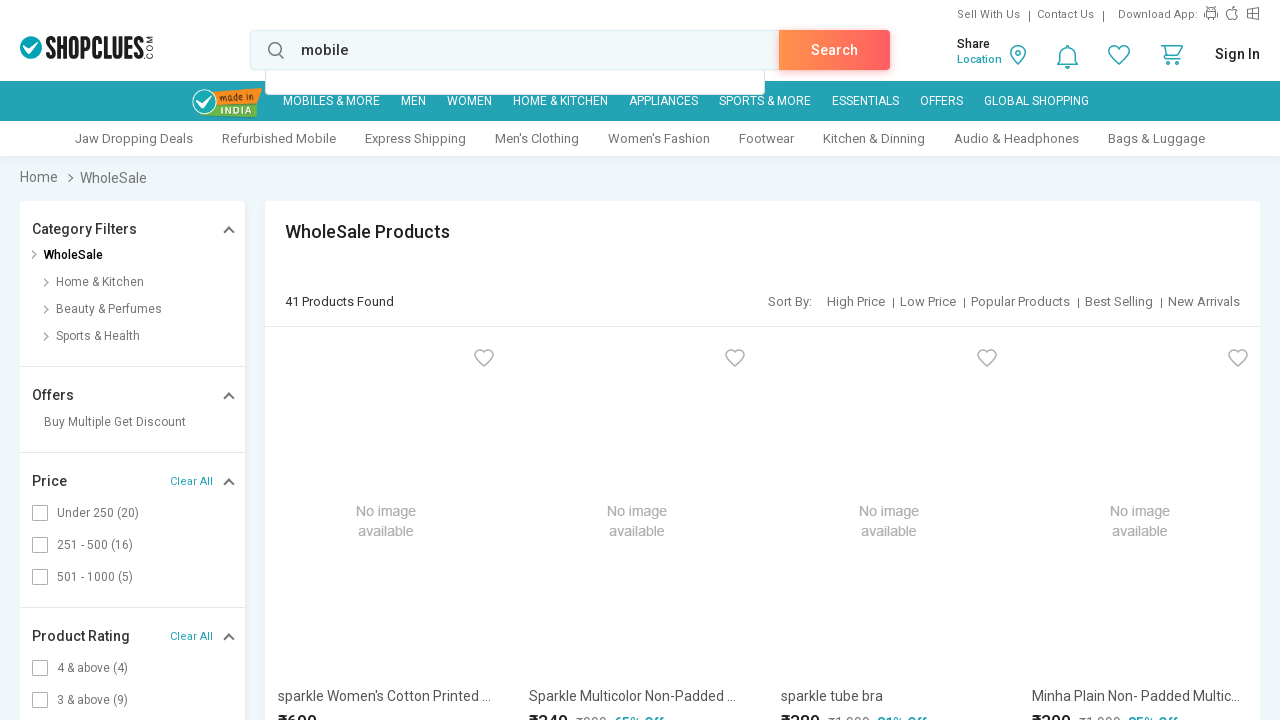

Clicked search button to search for mobile products at (834, 50) on a.srch_action.btn.orange
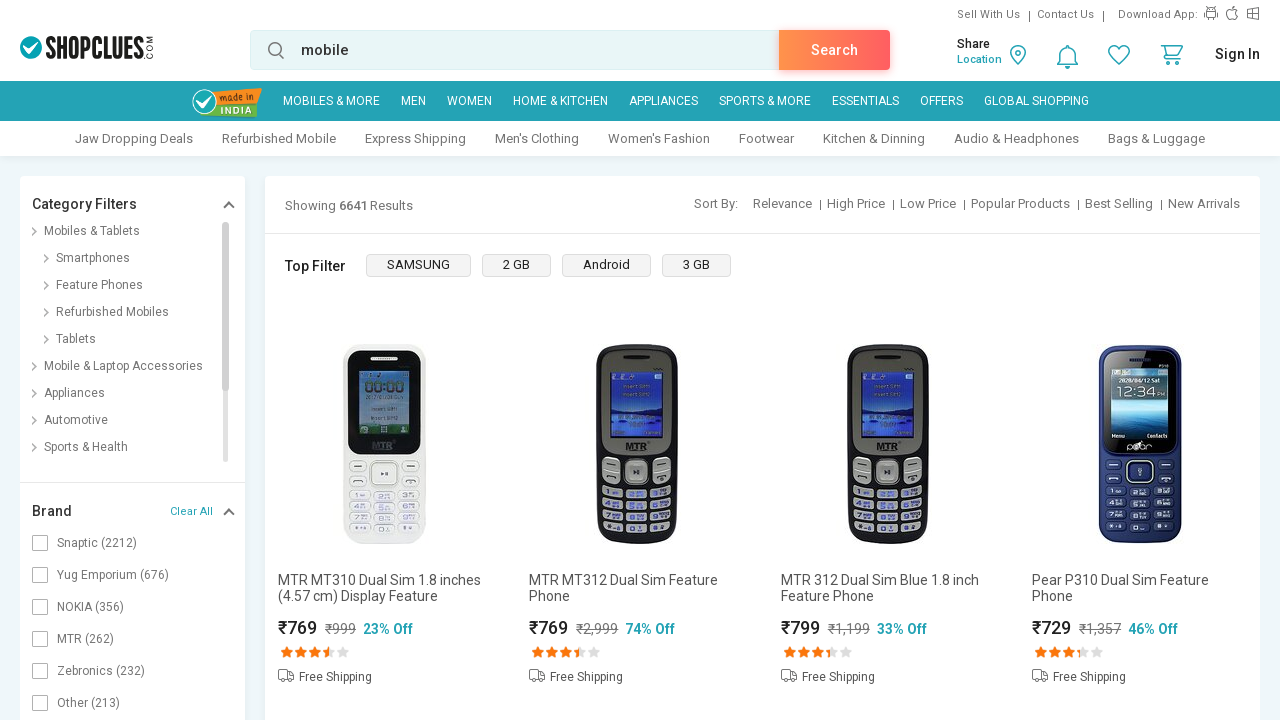

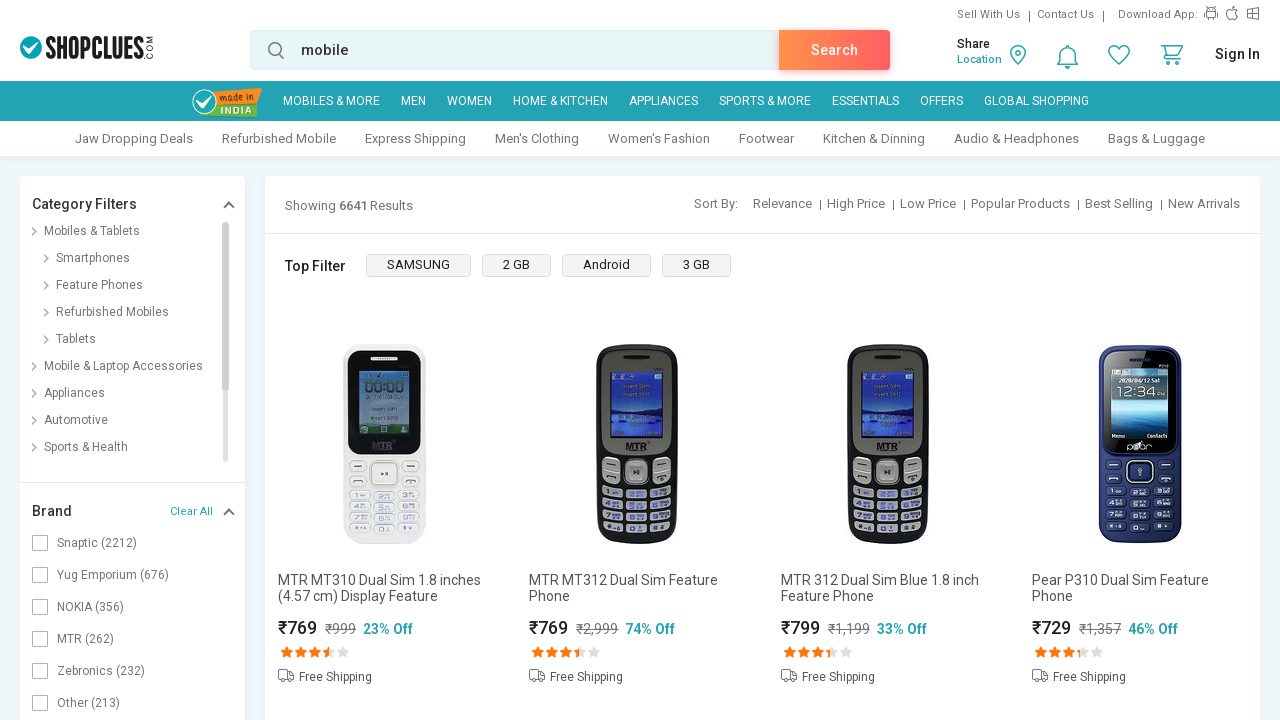